Tests dropdown select functionality by selecting country options using different methods: by value, by label, and by index.

Starting URL: https://www.magupdate.co.uk/reader-enquiry/PATI/213

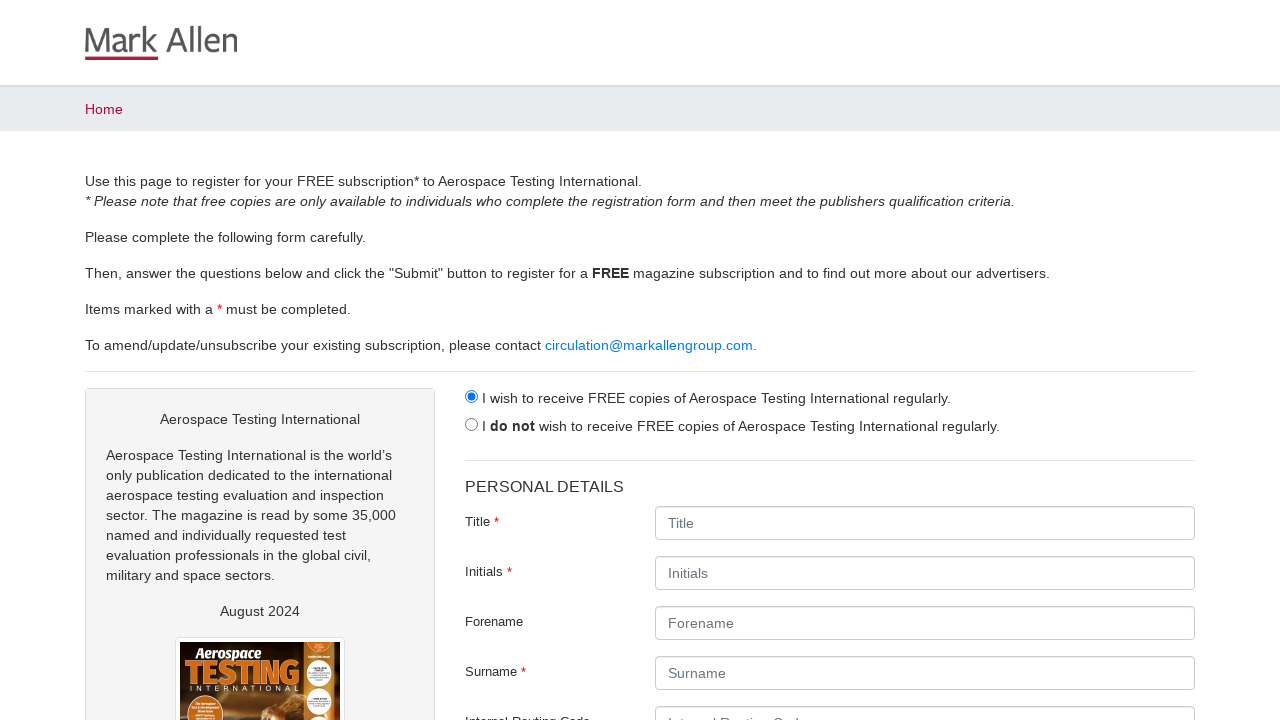

Scrolled country dropdown into view
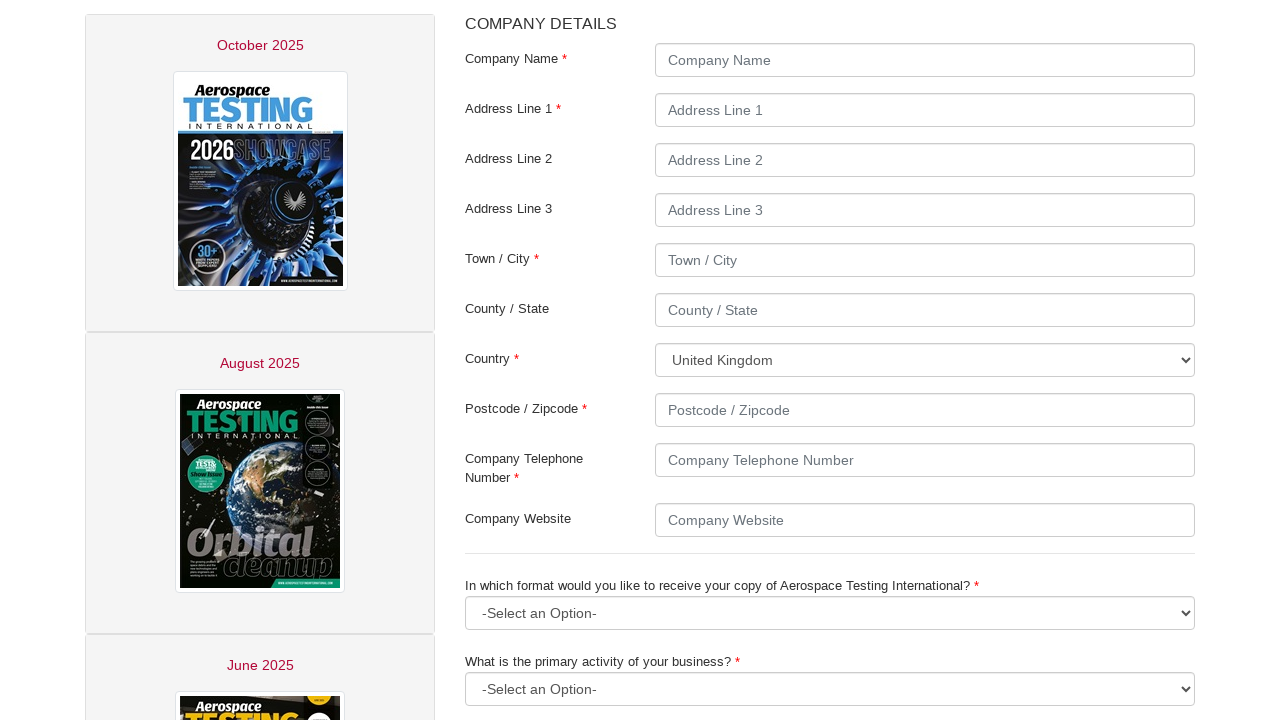

Selected Afghanistan by value (AF) on #Contact_CountryCode
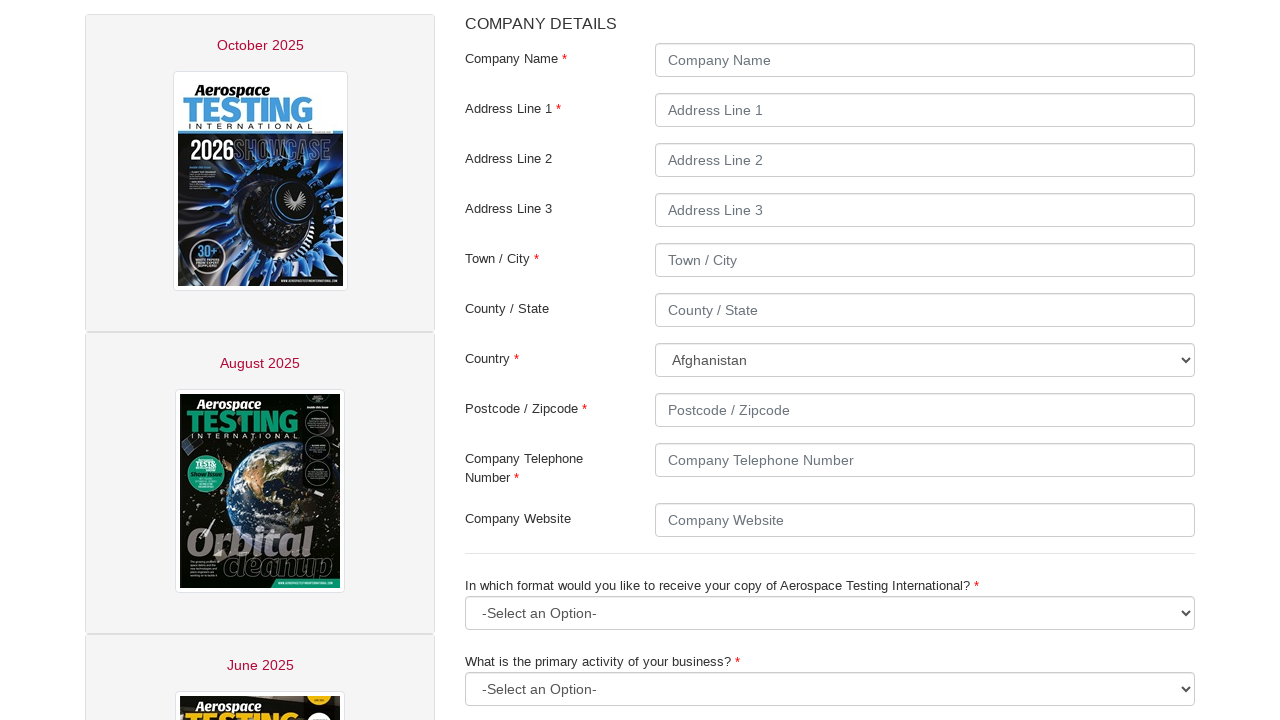

Selected Angola by label on #Contact_CountryCode
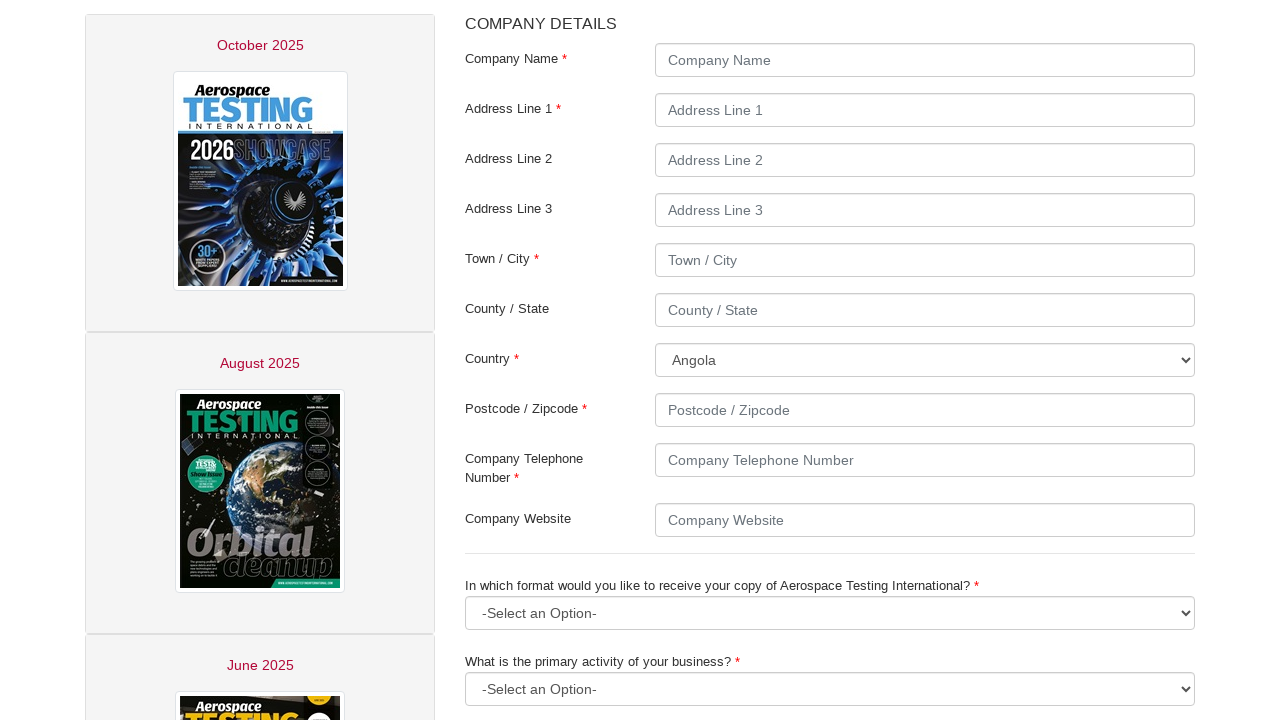

Selected country by index (9th option) on #Contact_CountryCode
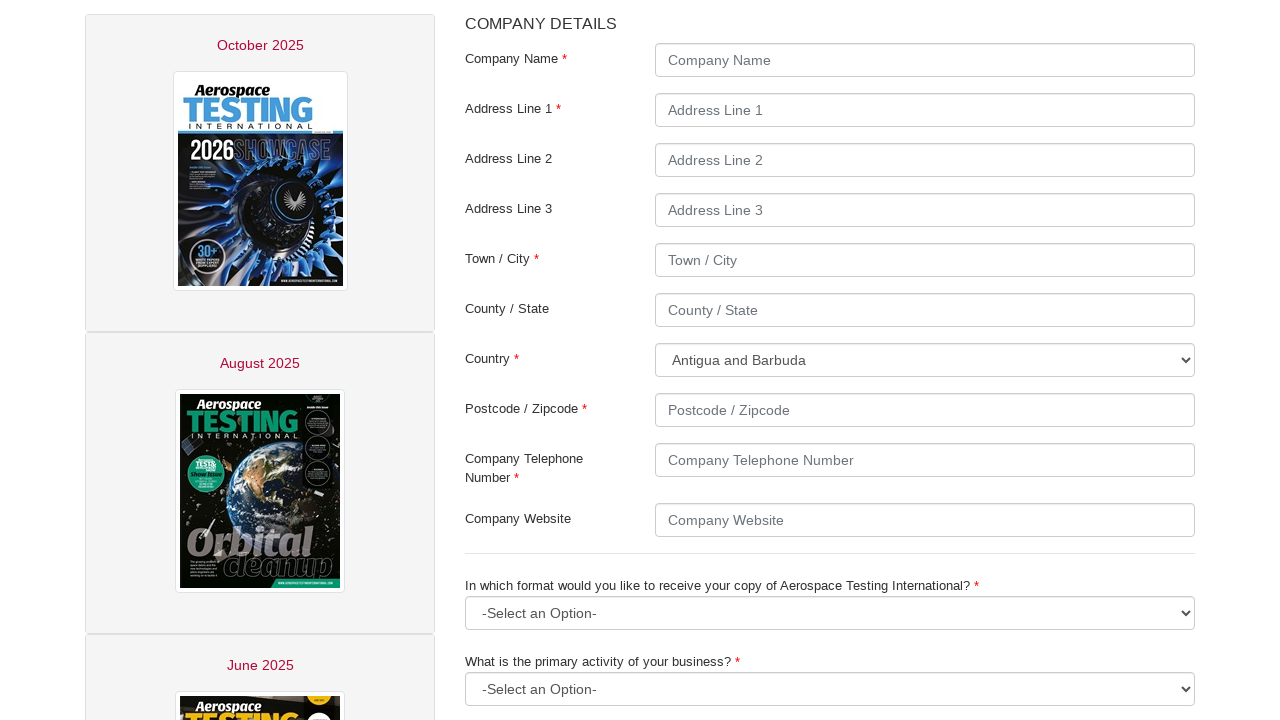

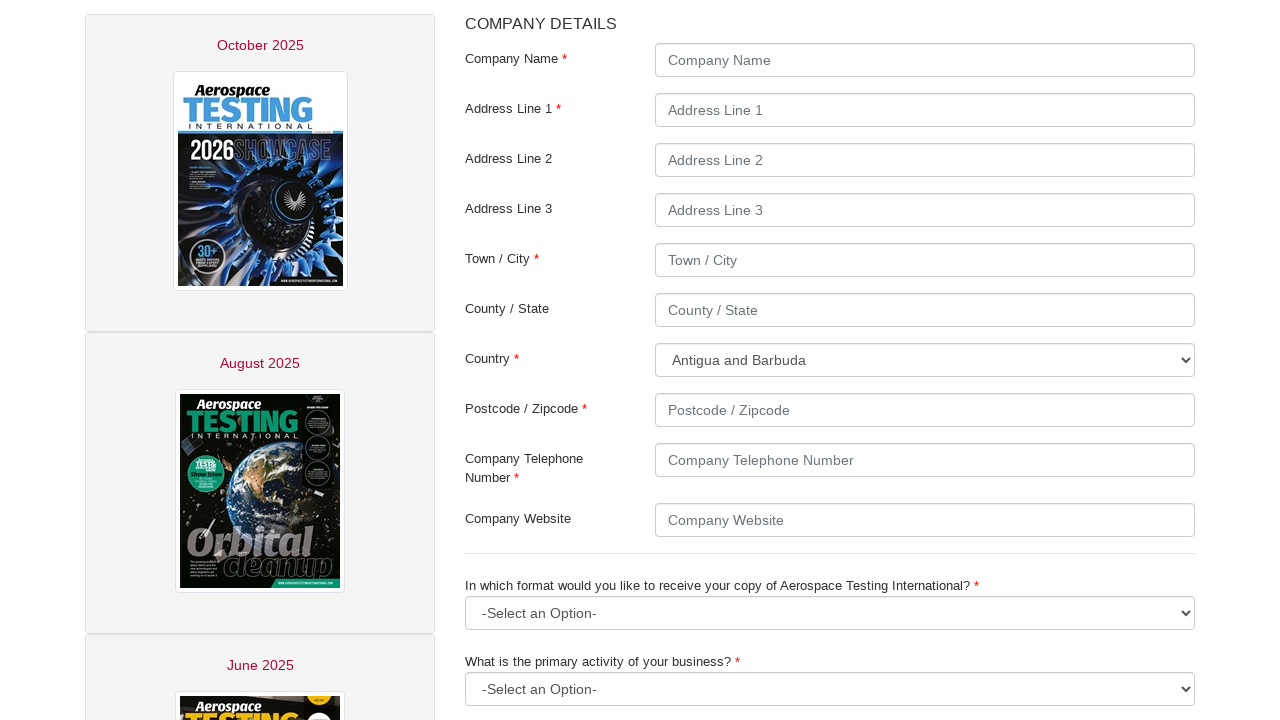